Navigates to the index page

Starting URL: https://bonigarcia.dev/selenium-webdriver-java/web-form.html

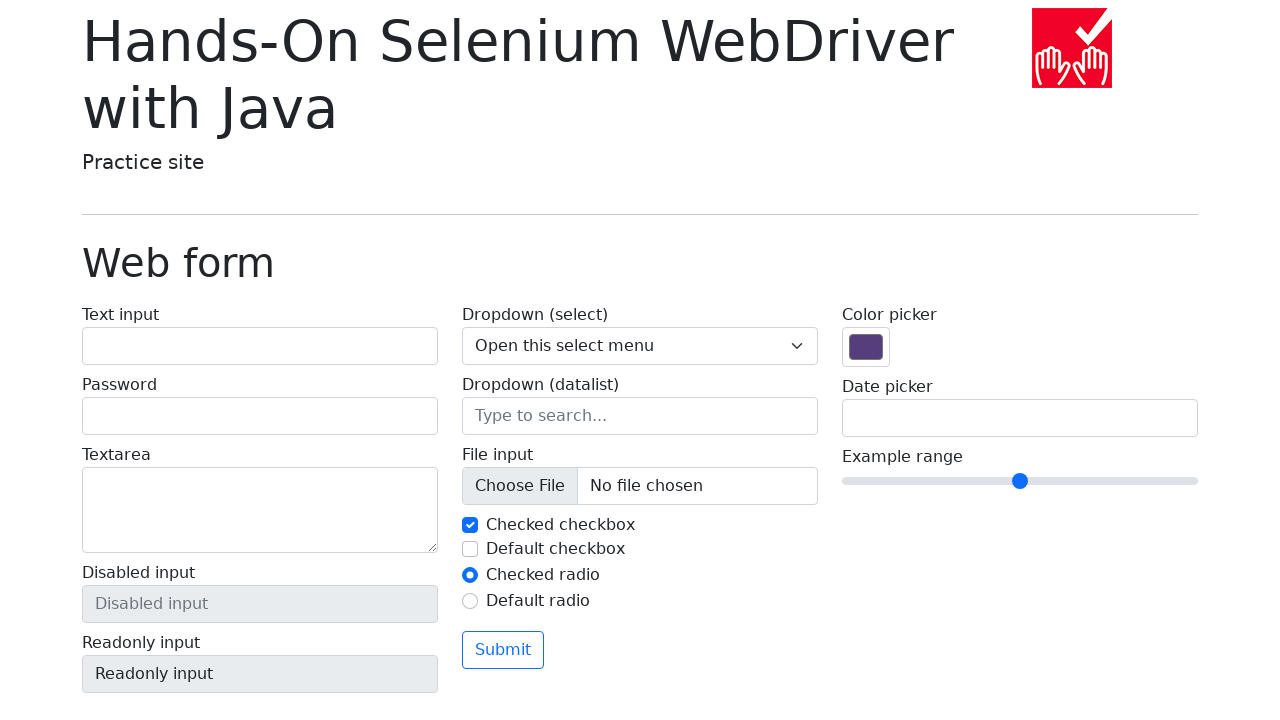

Clicked on index link to navigate to the index page at (143, 711) on xpath=//a[@href='./index.html']
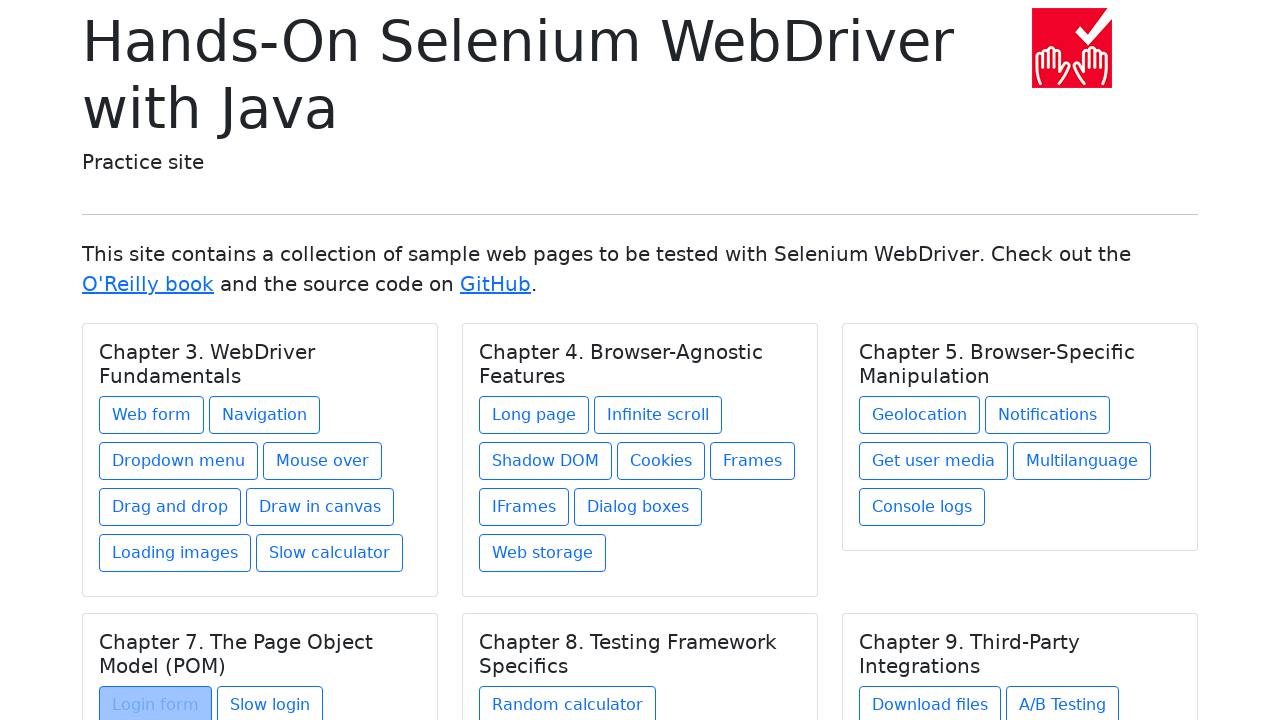

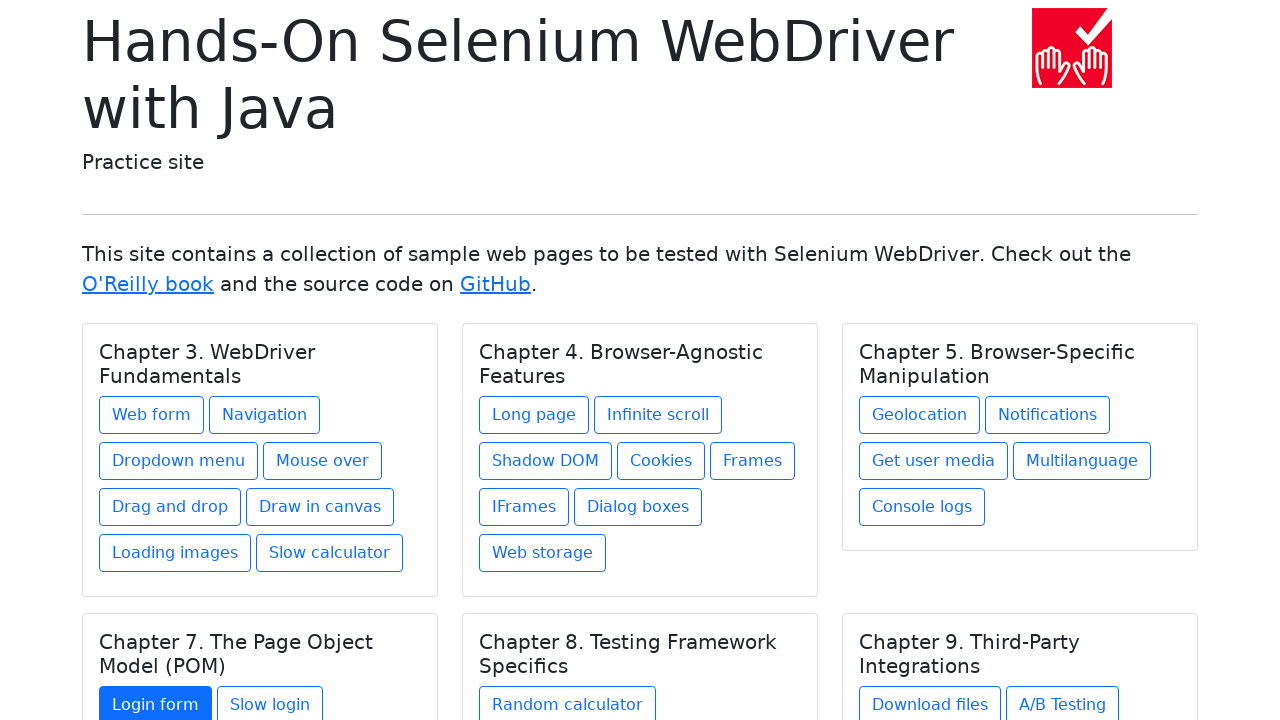